Tests that Clear completed button is hidden when no items are completed

Starting URL: https://demo.playwright.dev/todomvc

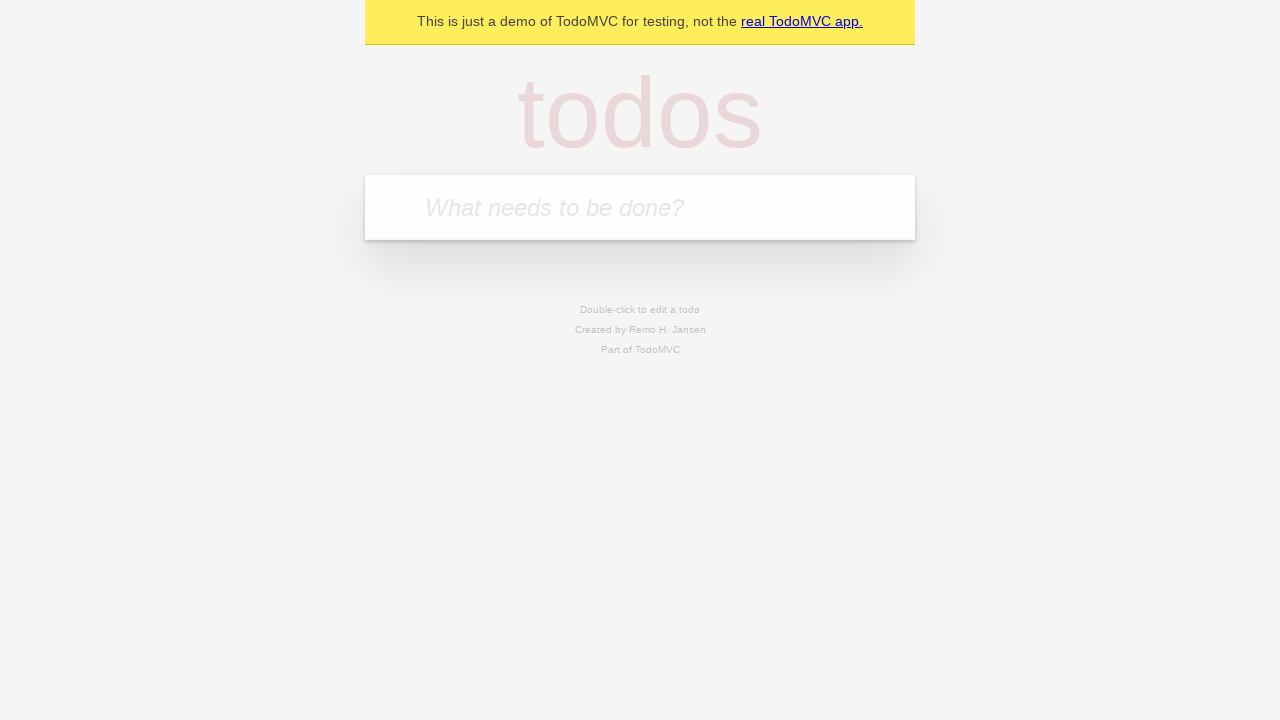

Filled todo input with 'buy some cheese' on internal:attr=[placeholder="What needs to be done?"i]
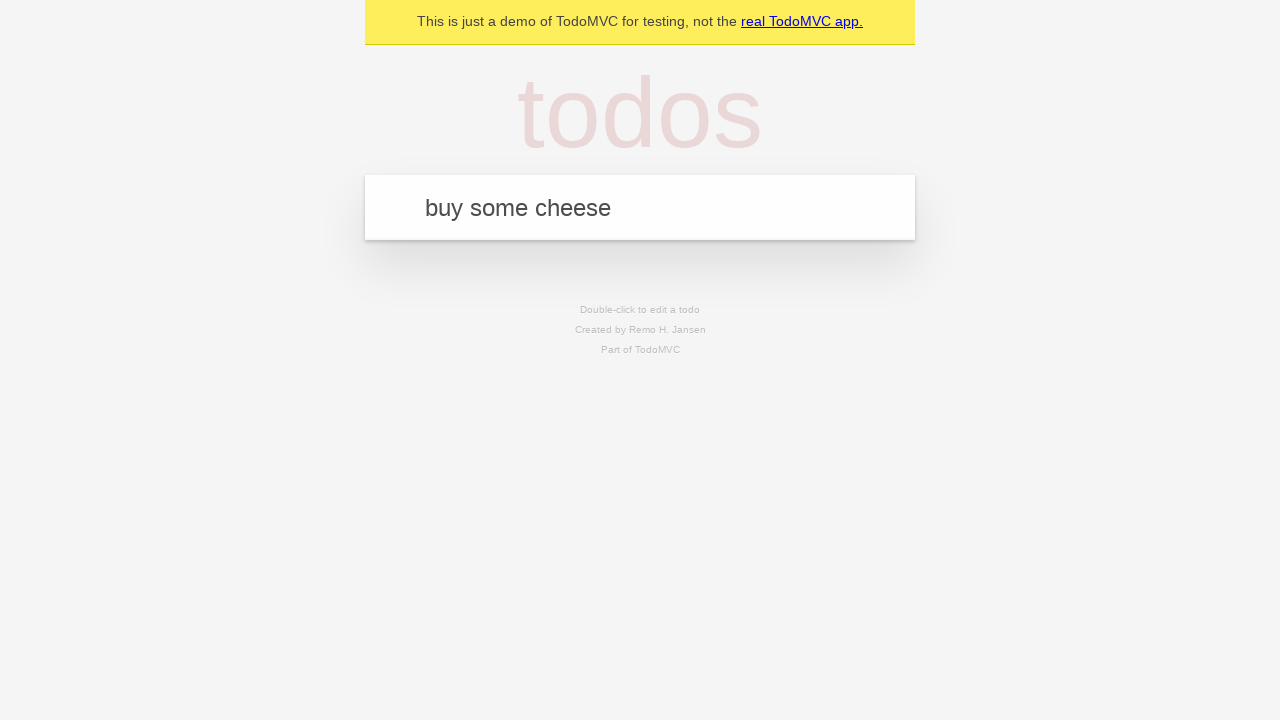

Pressed Enter to add first todo on internal:attr=[placeholder="What needs to be done?"i]
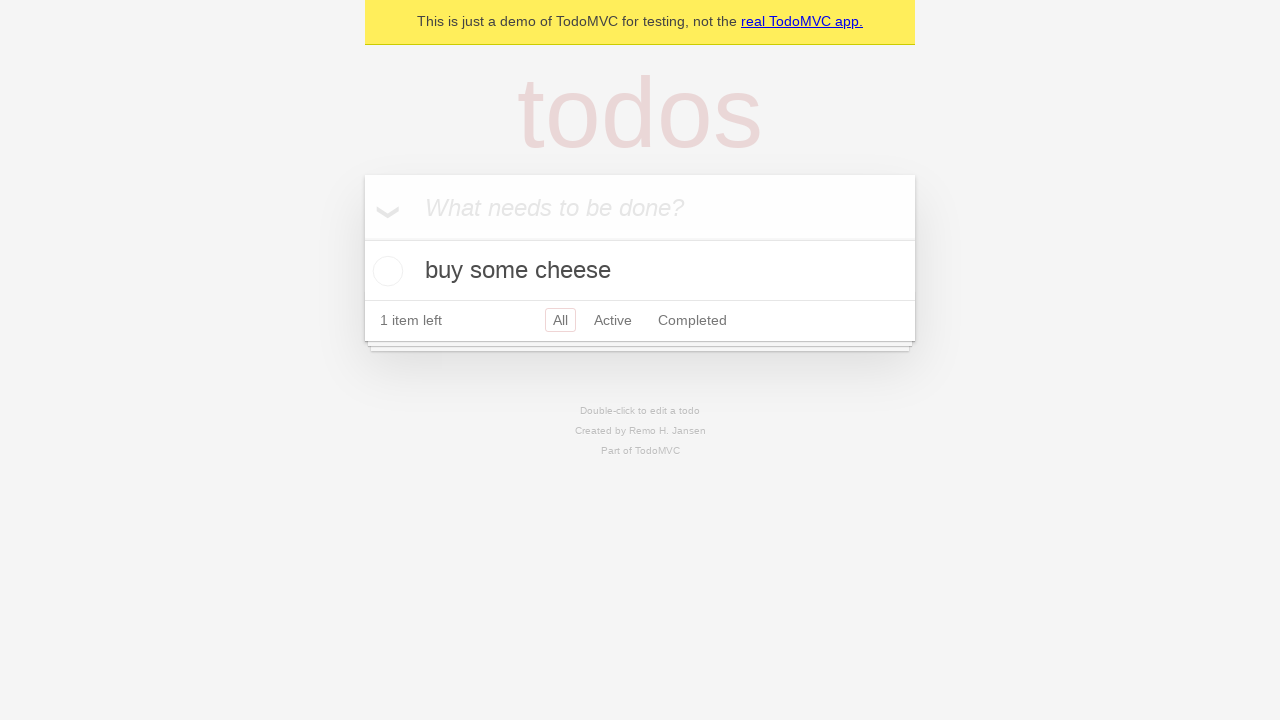

Filled todo input with 'feed the cat' on internal:attr=[placeholder="What needs to be done?"i]
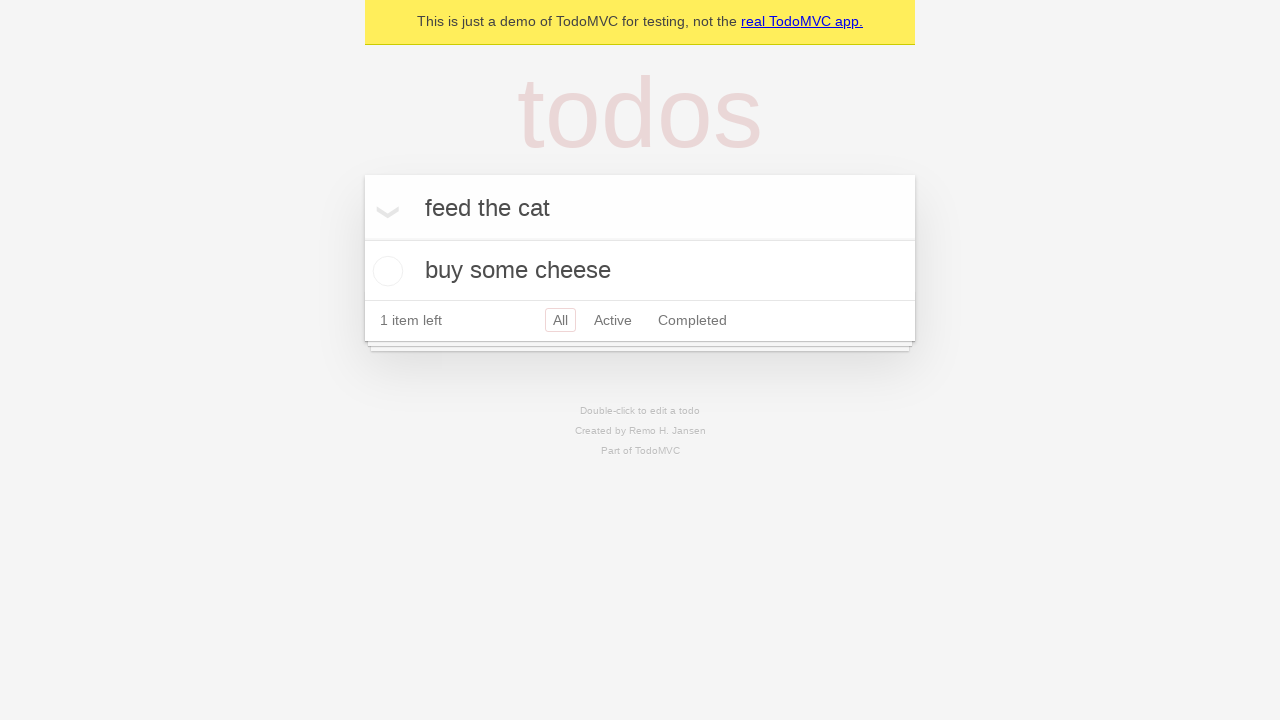

Pressed Enter to add second todo on internal:attr=[placeholder="What needs to be done?"i]
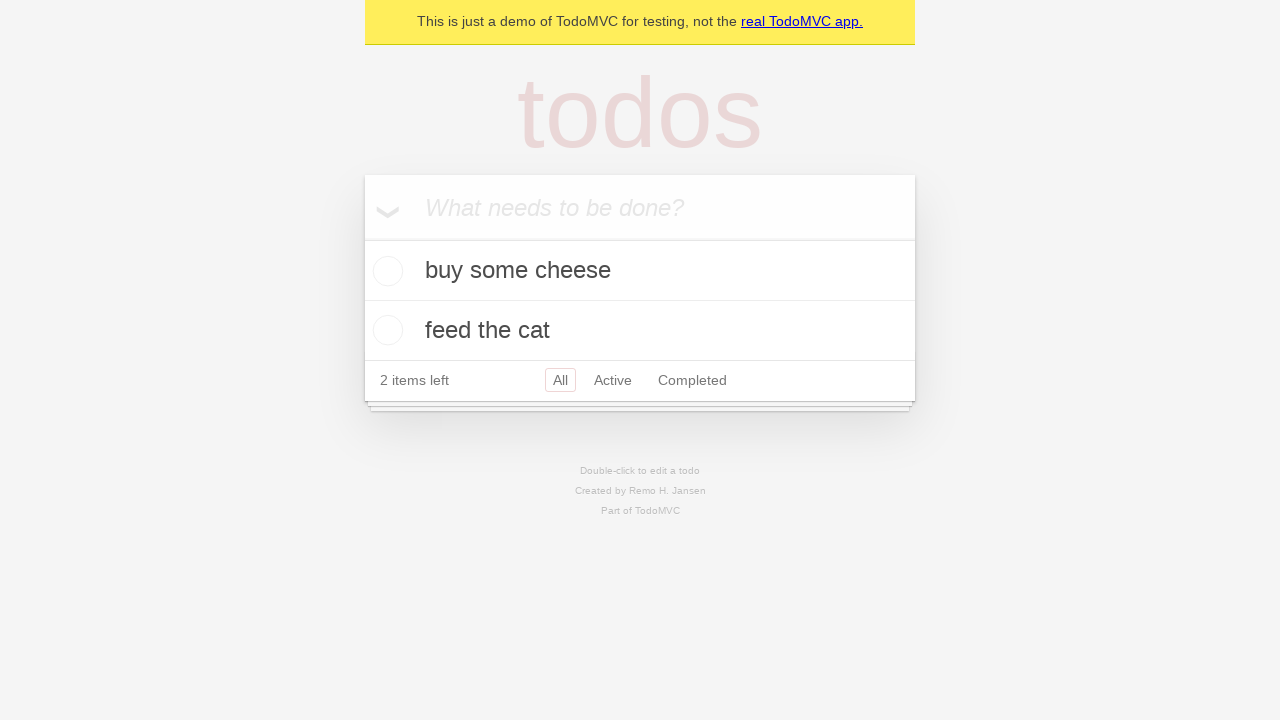

Filled todo input with 'book a doctors appointment' on internal:attr=[placeholder="What needs to be done?"i]
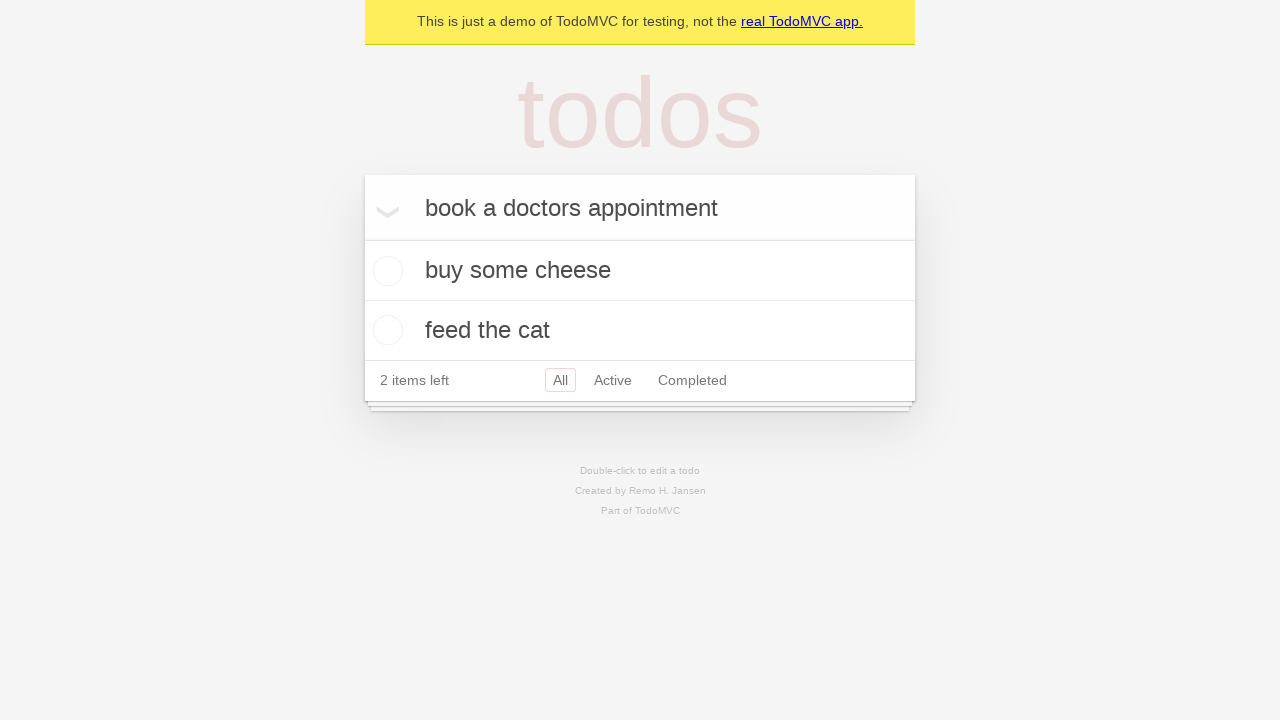

Pressed Enter to add third todo on internal:attr=[placeholder="What needs to be done?"i]
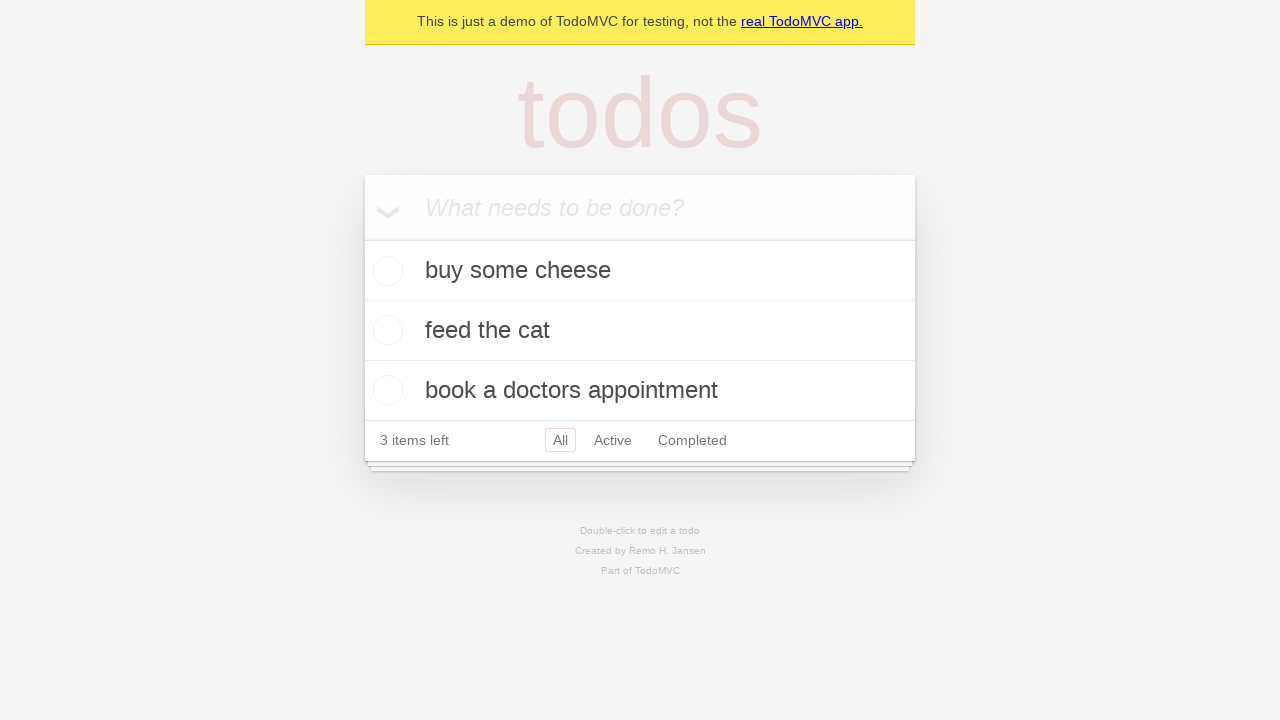

Waited for all 3 todos to load
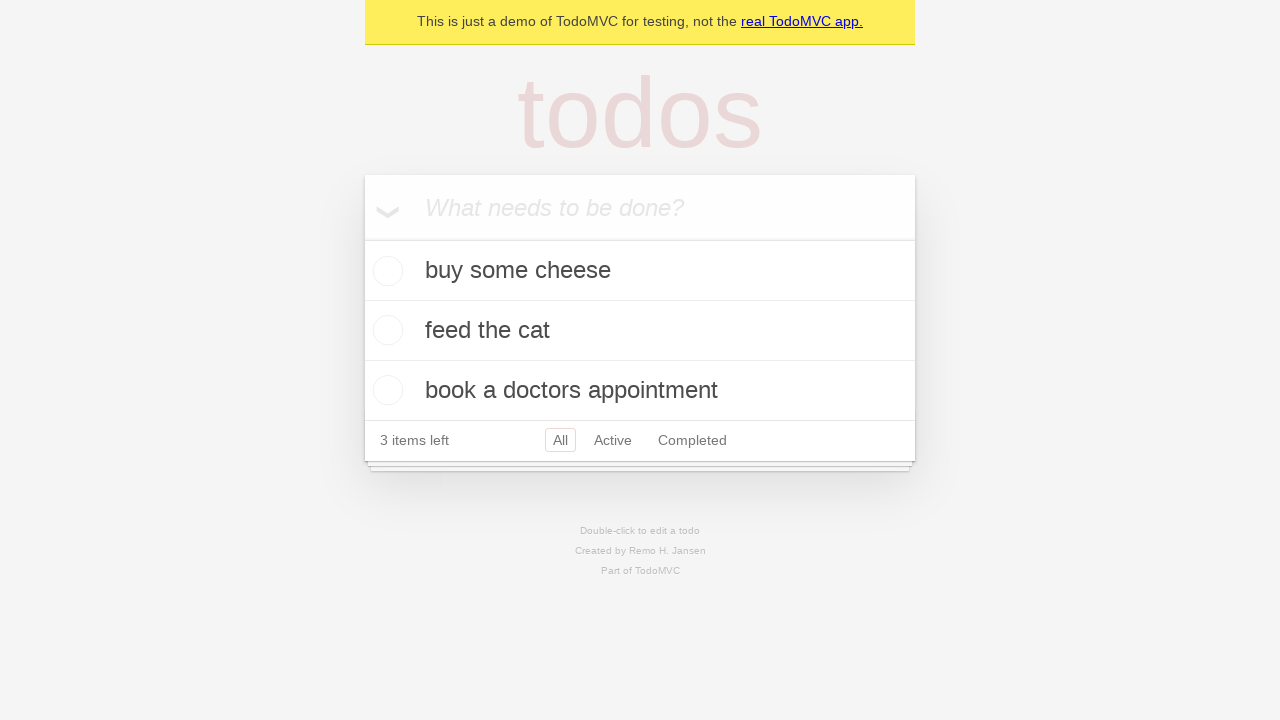

Checked the first todo item as completed at (385, 271) on .todo-list li .toggle >> nth=0
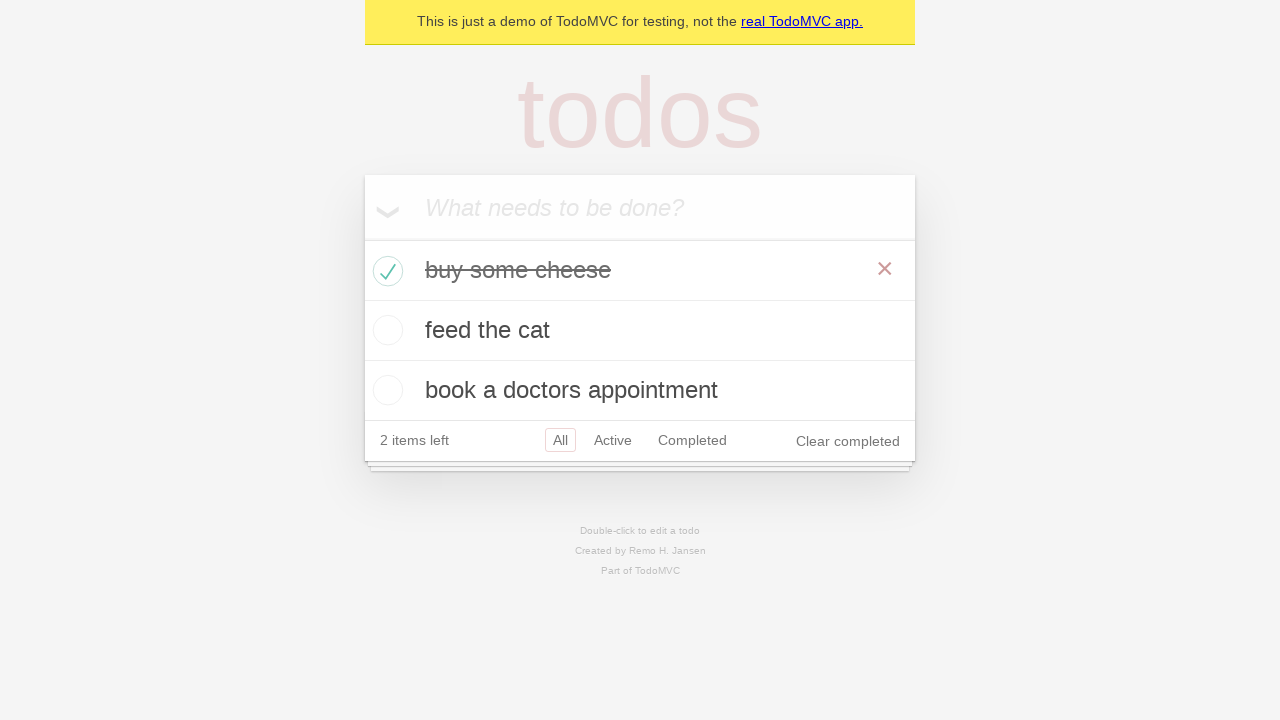

Clicked 'Clear completed' button to remove completed todo at (848, 441) on internal:role=button[name="Clear completed"i]
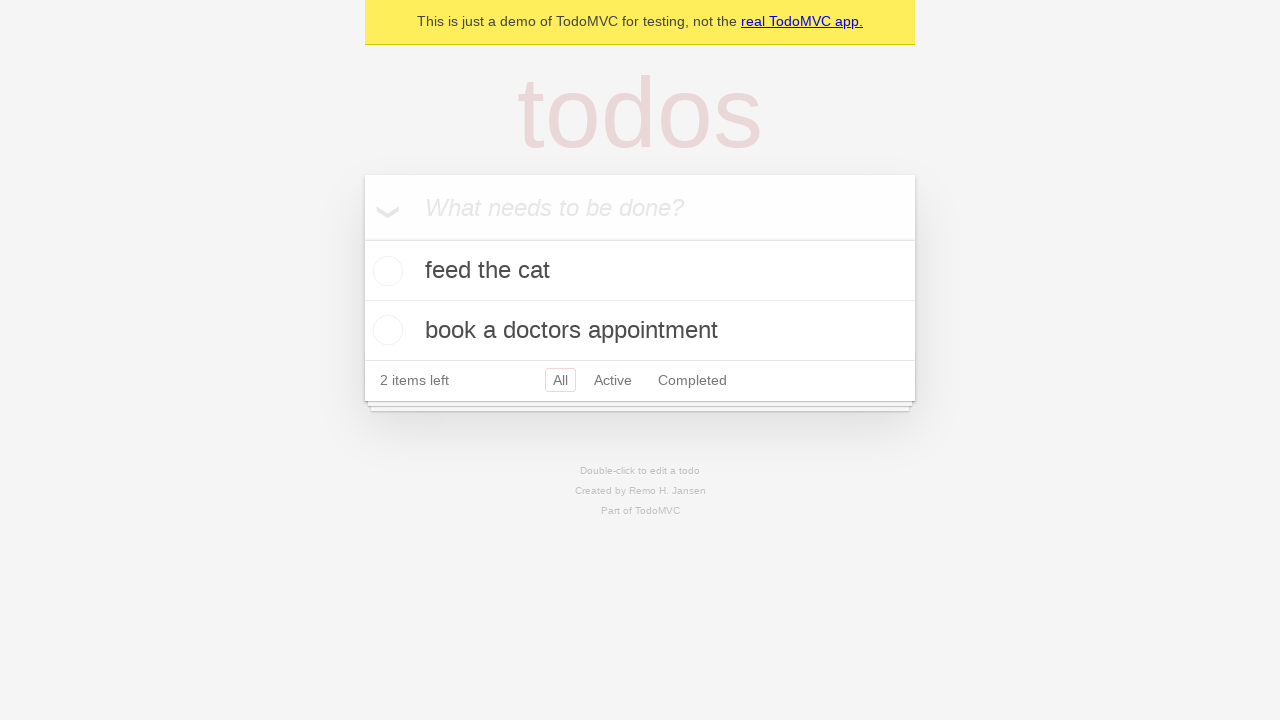

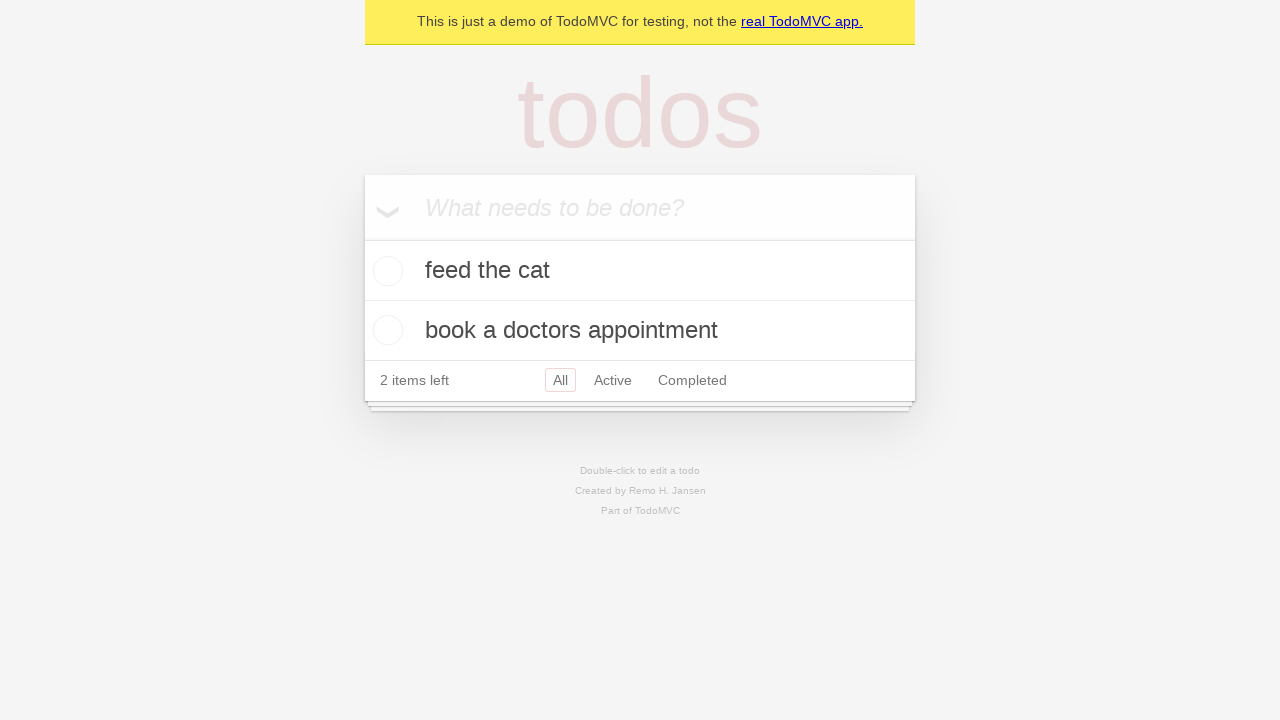